Validates that 30 products are listed on the homepage and adds Orange to cart

Starting URL: https://rahulshettyacademy.com/seleniumPractise/#/

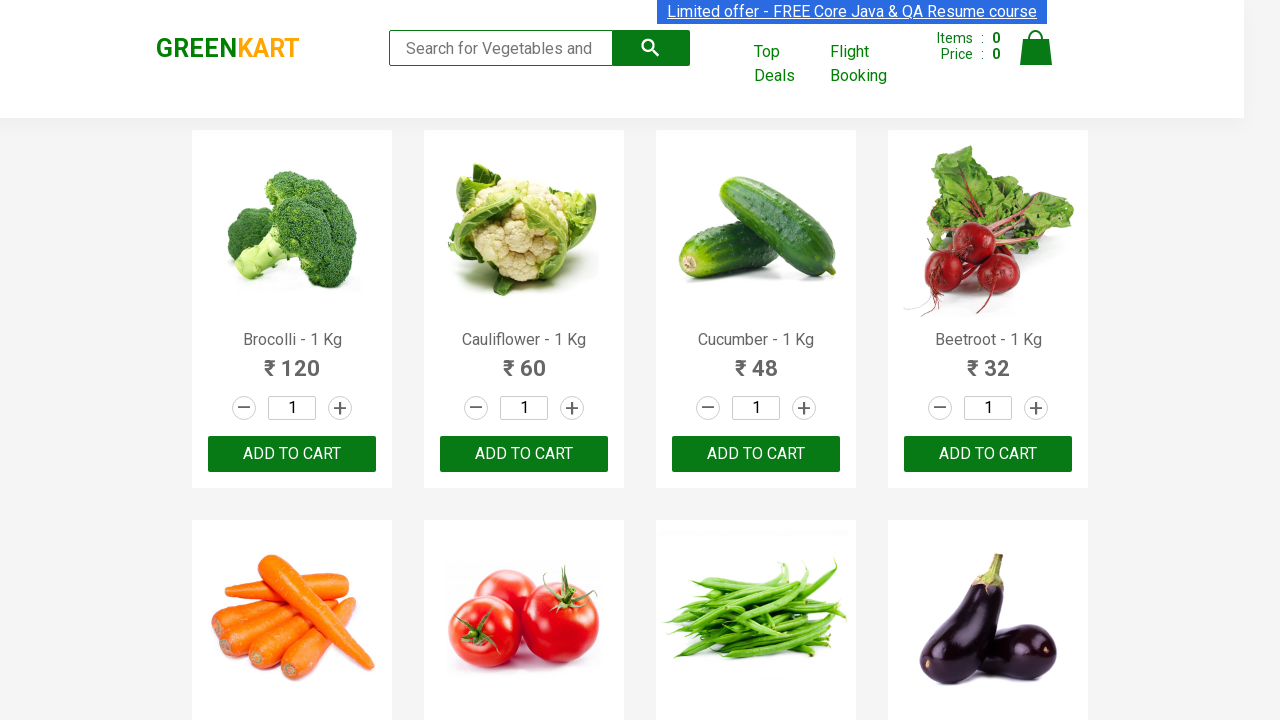

Verified that 30 products are listed on the homepage
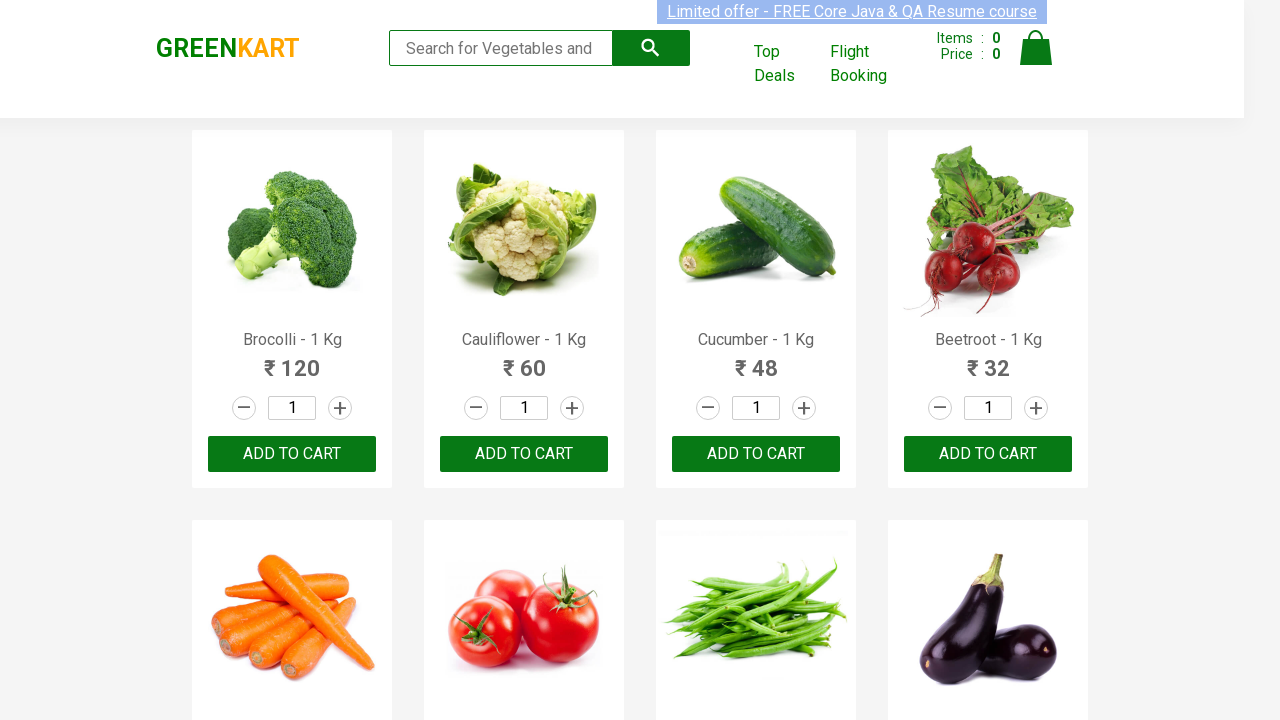

Located Orange product on the homepage
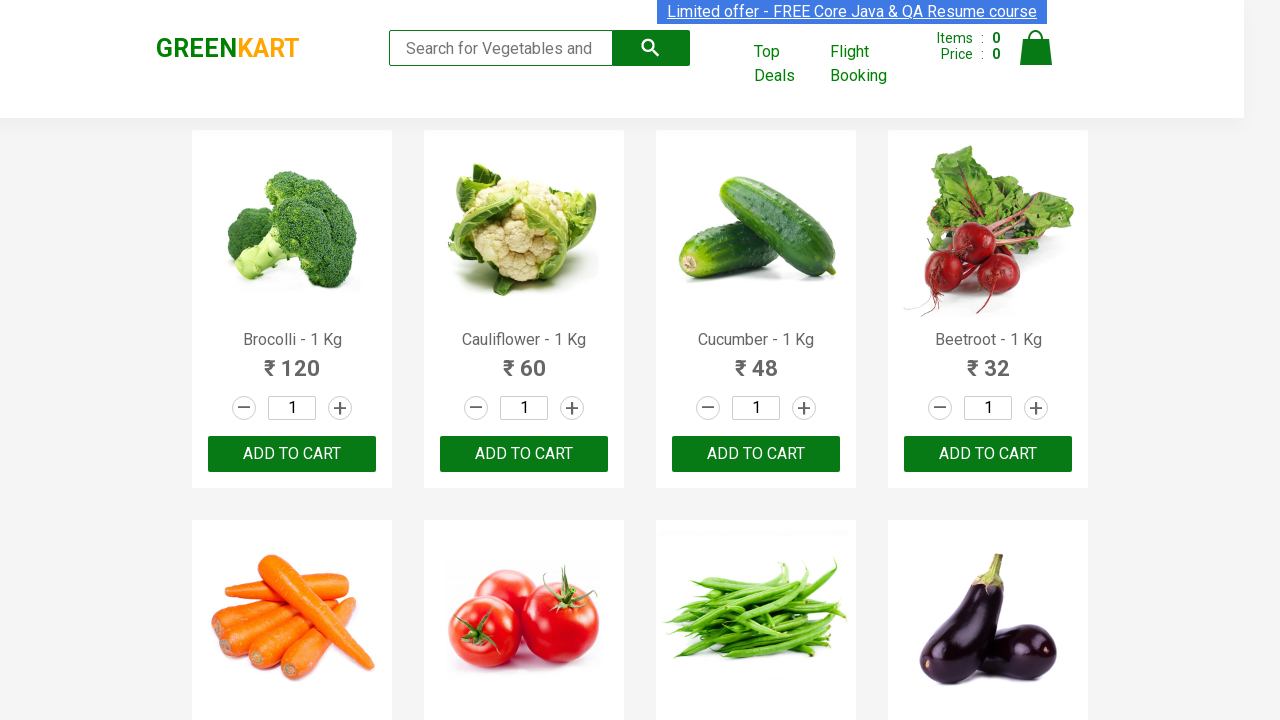

Clicked ADD TO CART button for Orange product at (988, 360) on .product:has-text('Orange') >> nth=0 >> button:has-text('ADD TO CART')
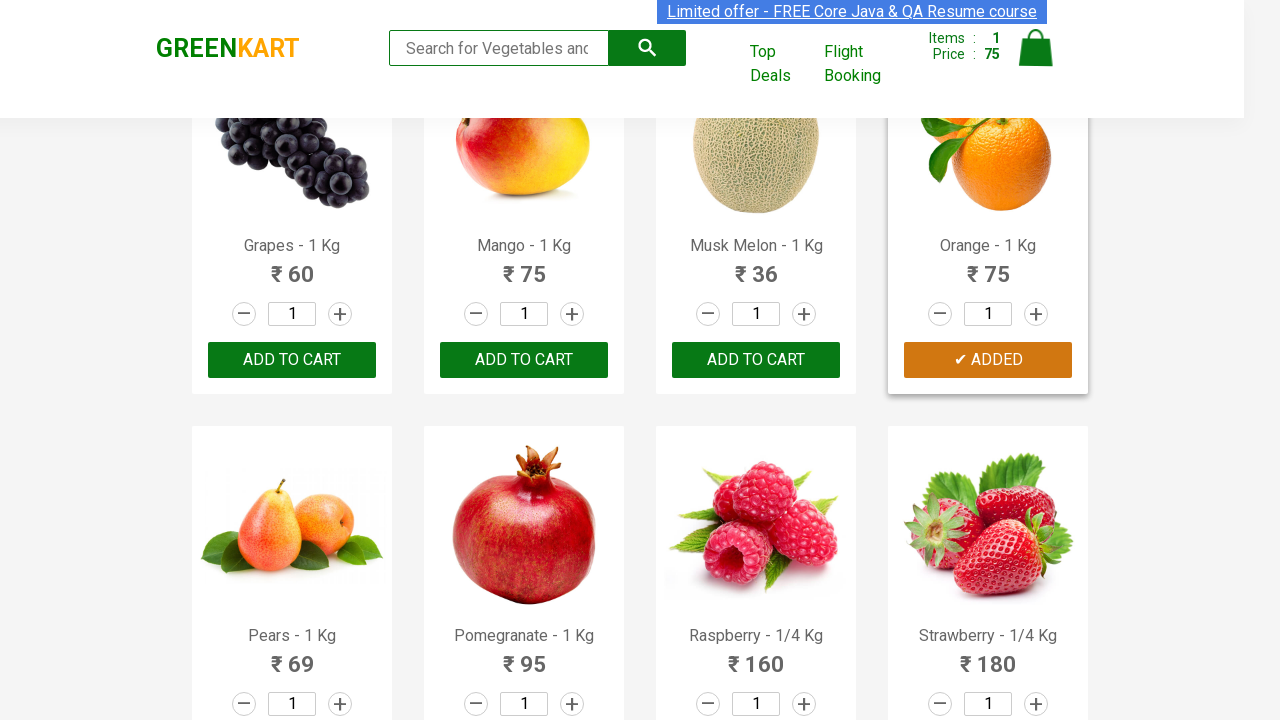

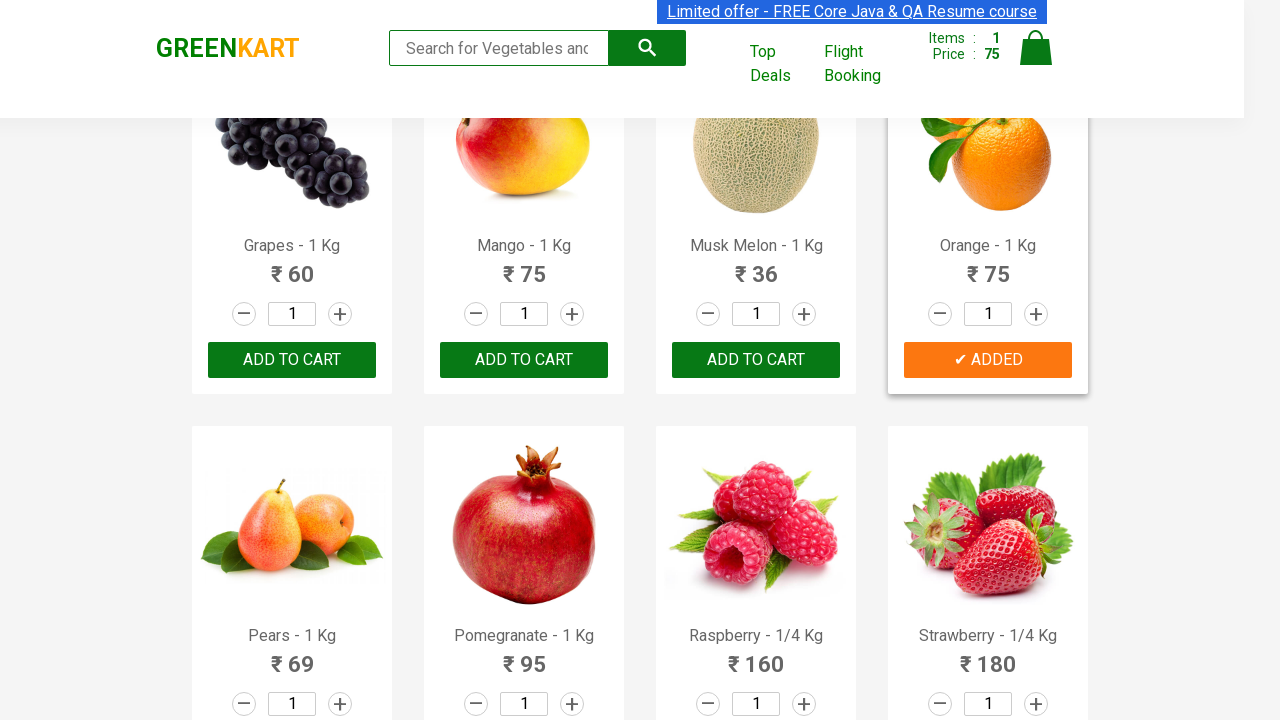